Tests registration form by filling required fields (first name, last name, email) and submitting the form to verify successful registration

Starting URL: http://suninjuly.github.io/registration1.html

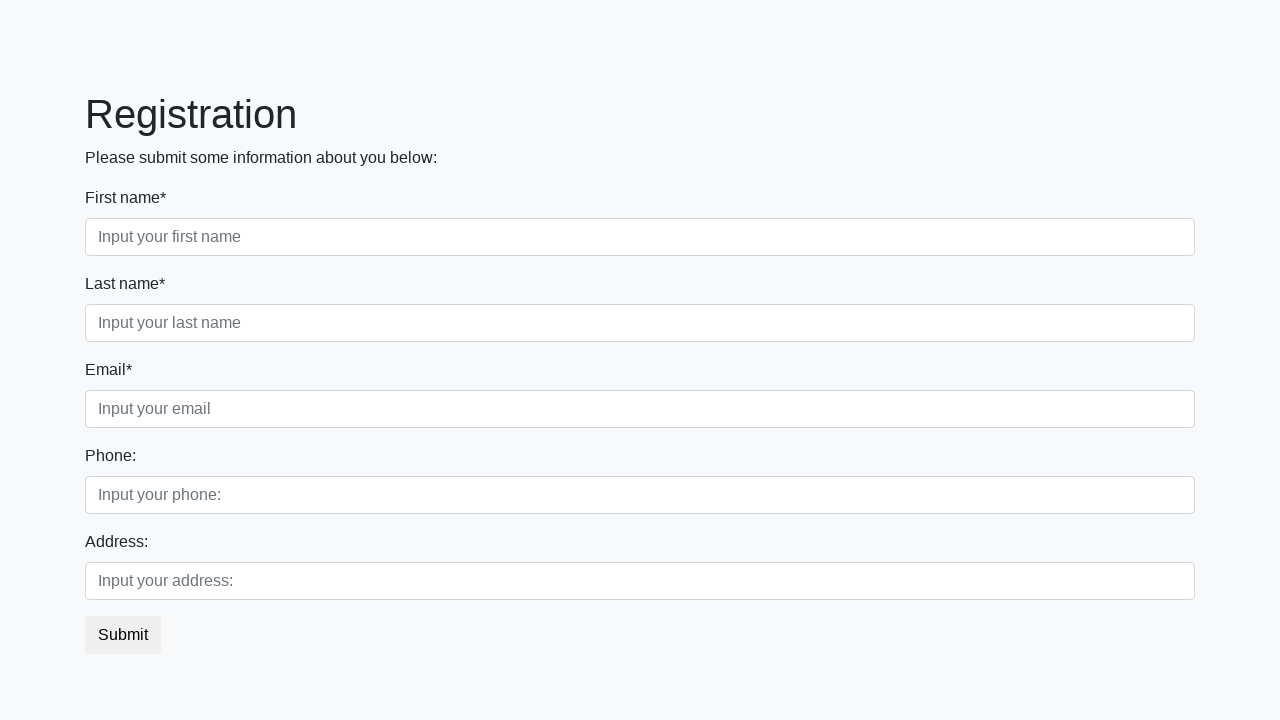

Navigated to registration form page
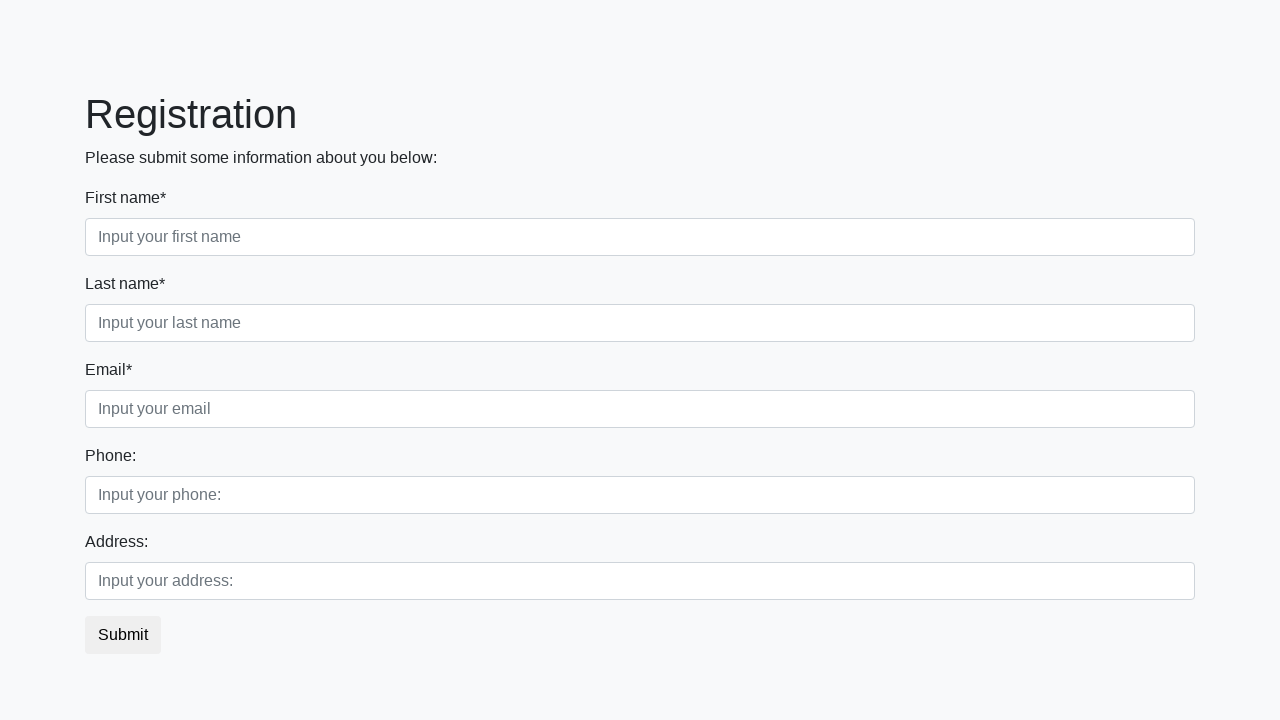

Filled first name field with 'Ivan' on [required].first
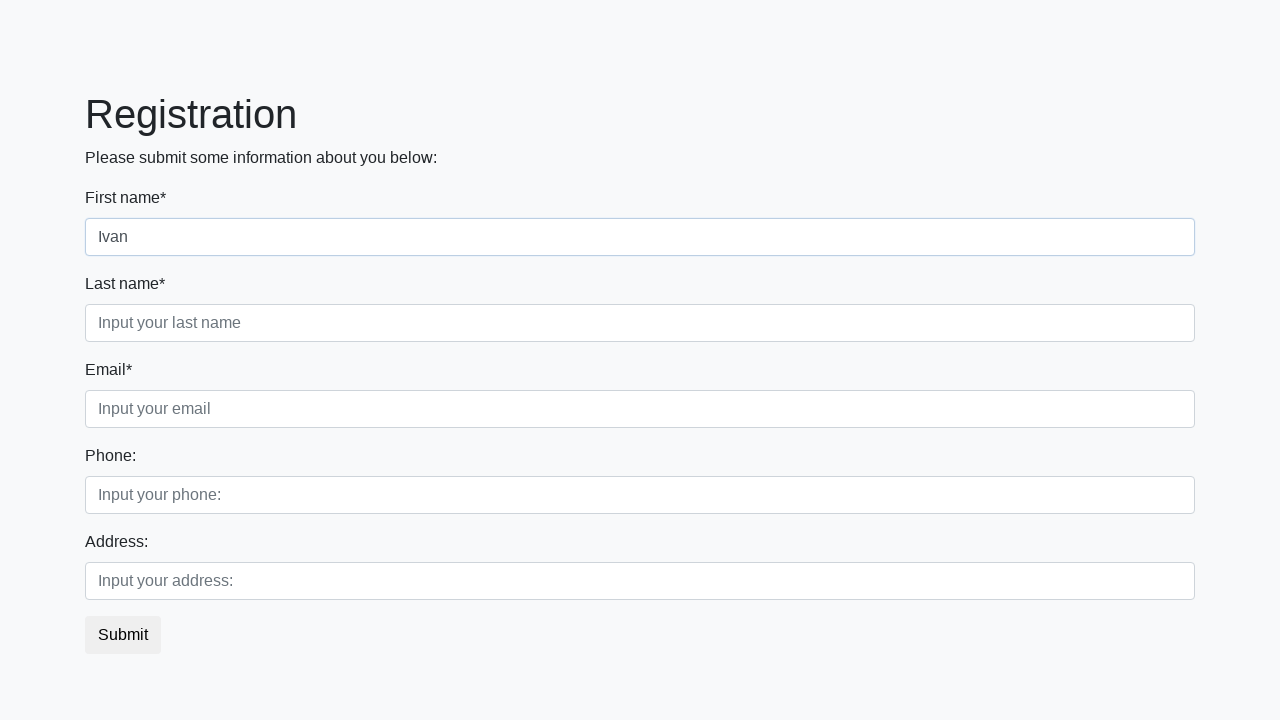

Filled last name field with 'Petrov' on [required].second
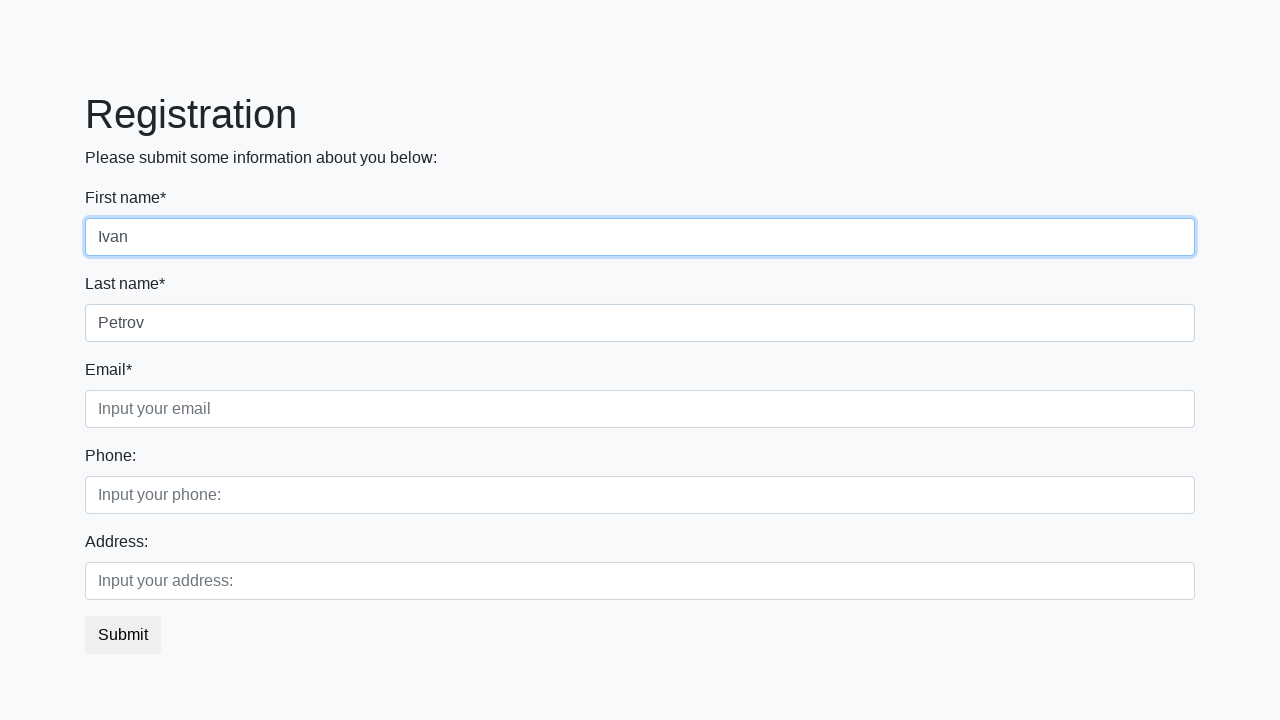

Filled email field with 'smolensk@mail.ru' on [required].third
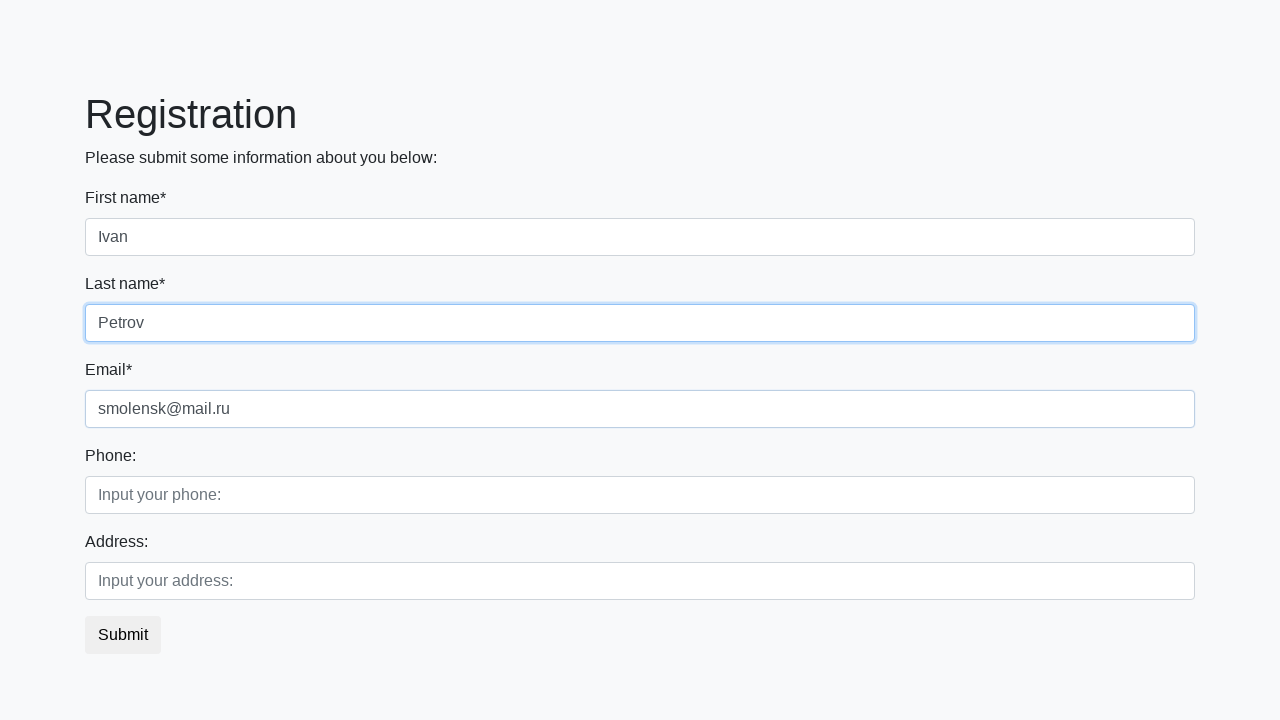

Clicked submit button to register at (123, 635) on button.btn
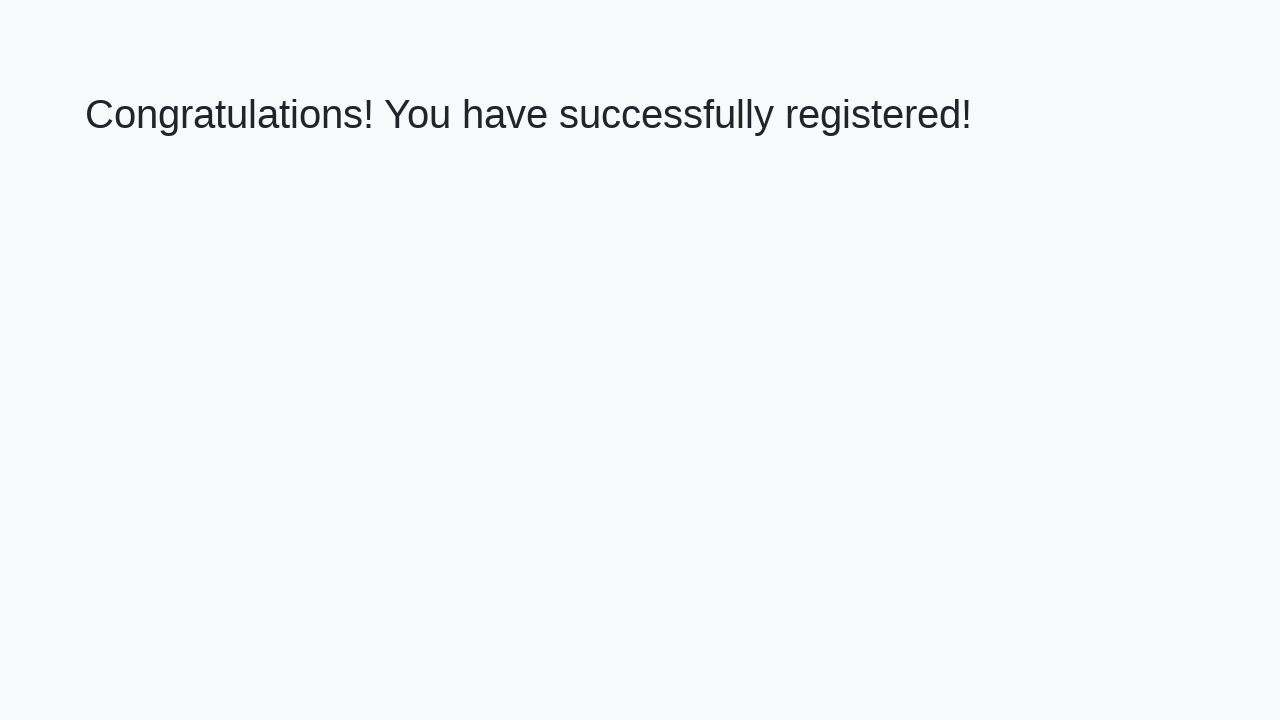

Success message appeared on page
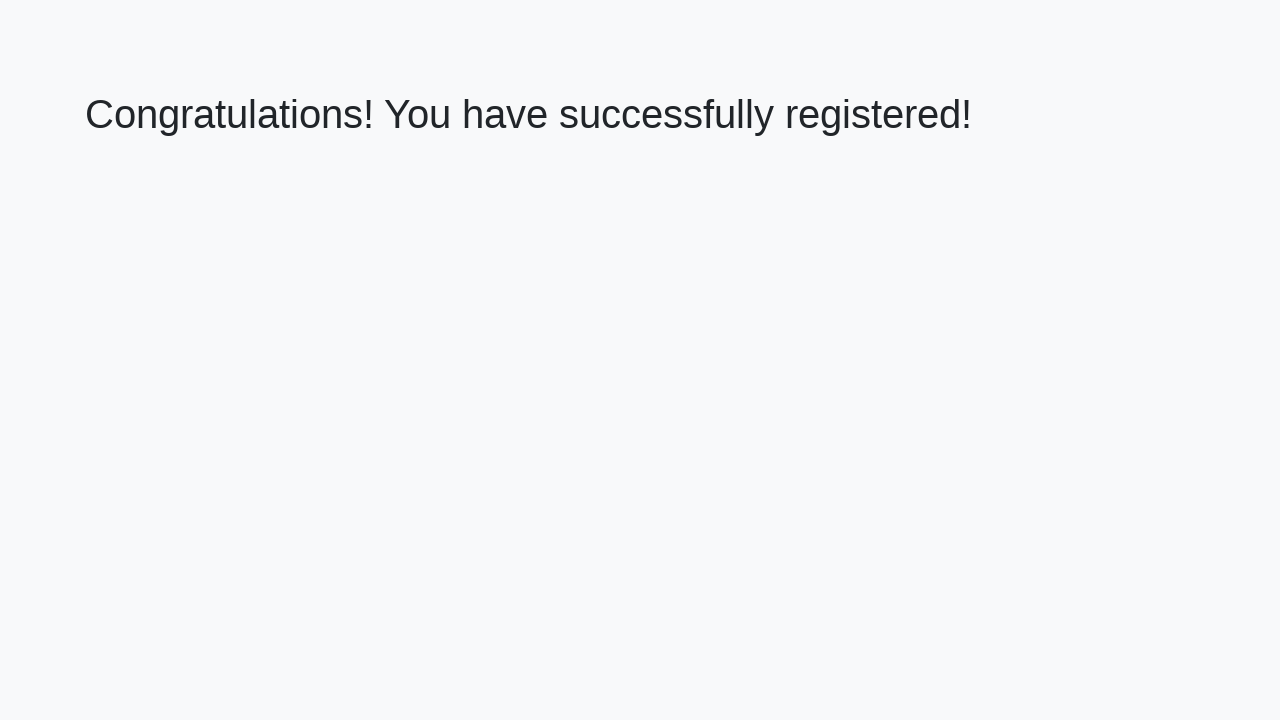

Retrieved success message: 'Congratulations! You have successfully registered!'
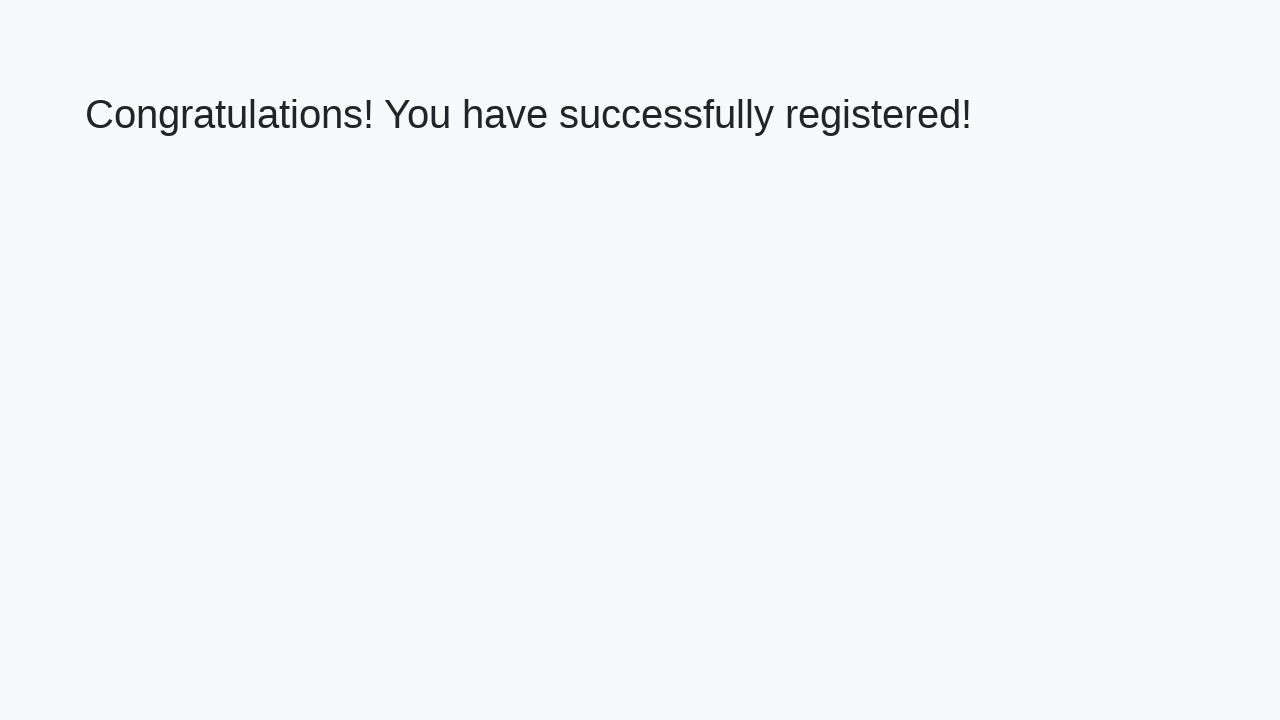

Verified successful registration with correct congratulations message
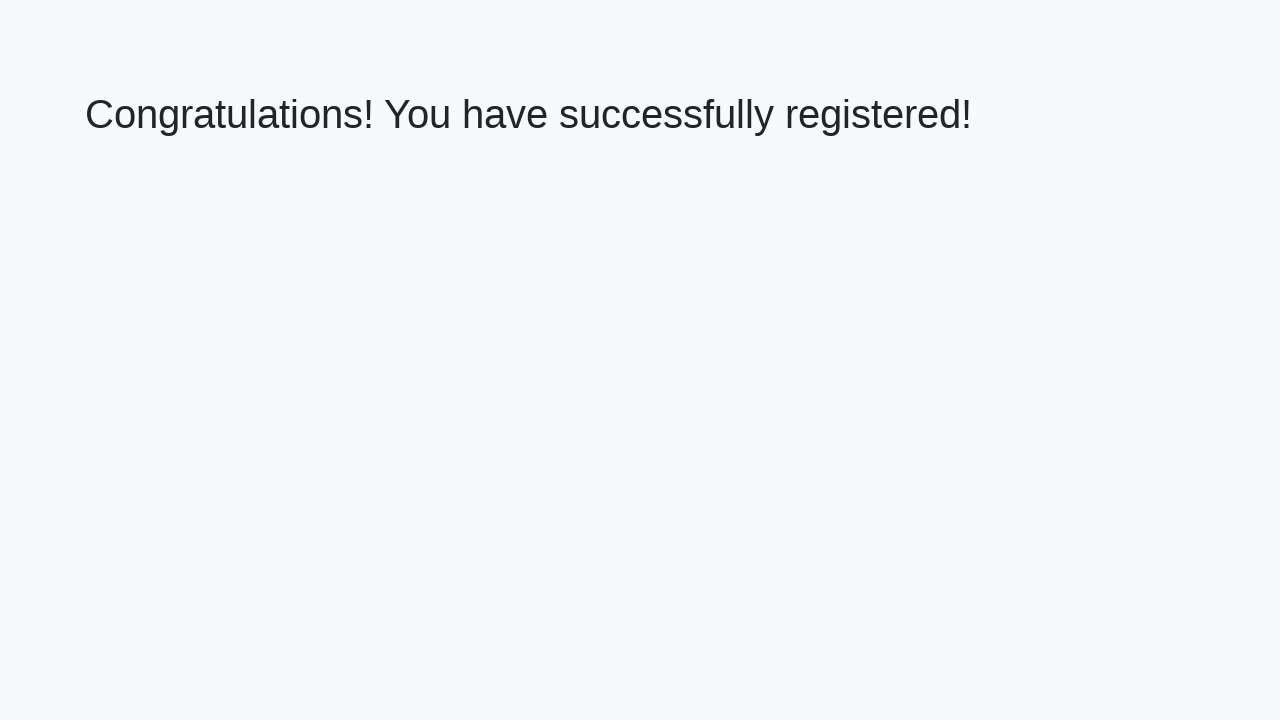

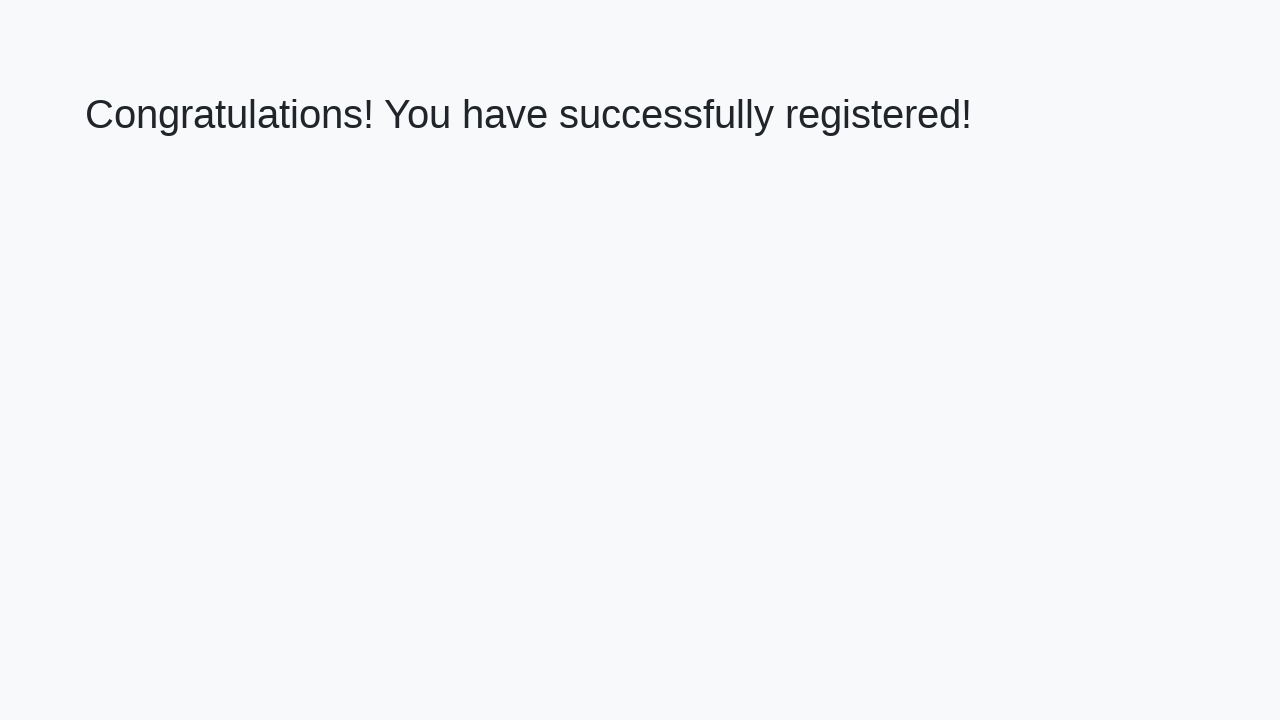